Tests toggling all tasks to completed when there's a mix of active and completed tasks

Starting URL: https://todomvc4tasj.herokuapp.com/

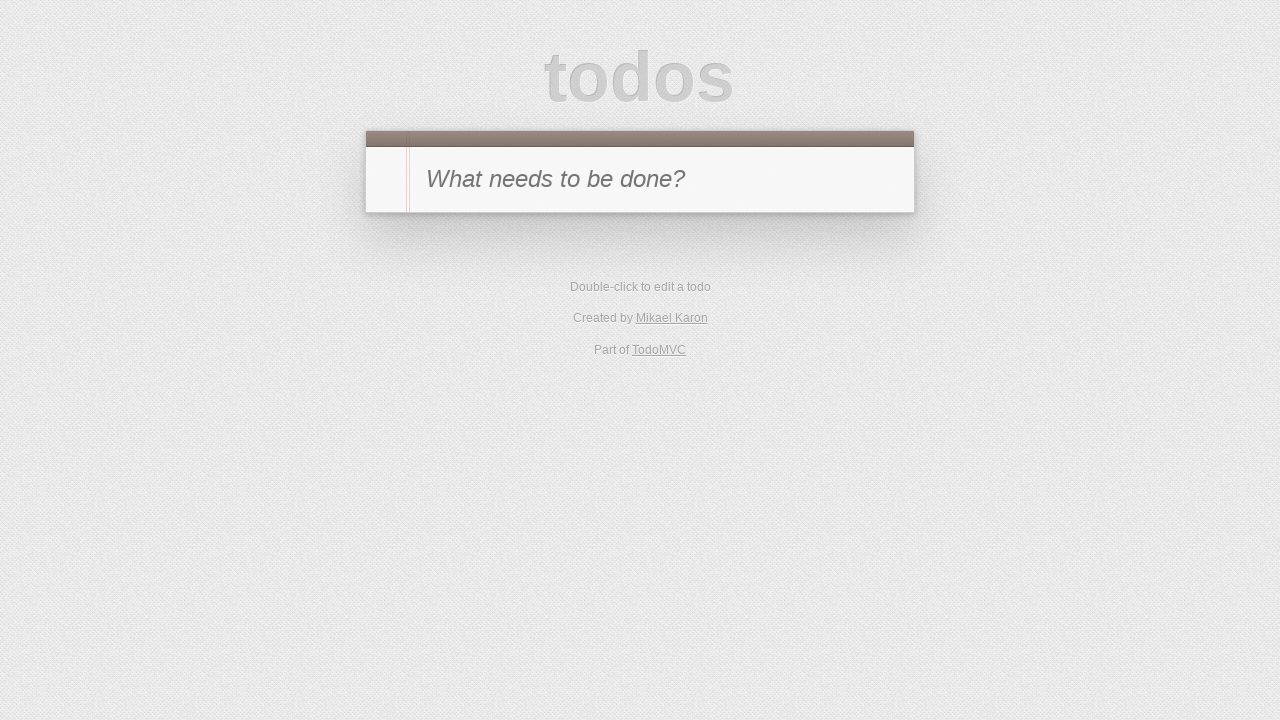

Set localStorage with mixed active and completed tasks
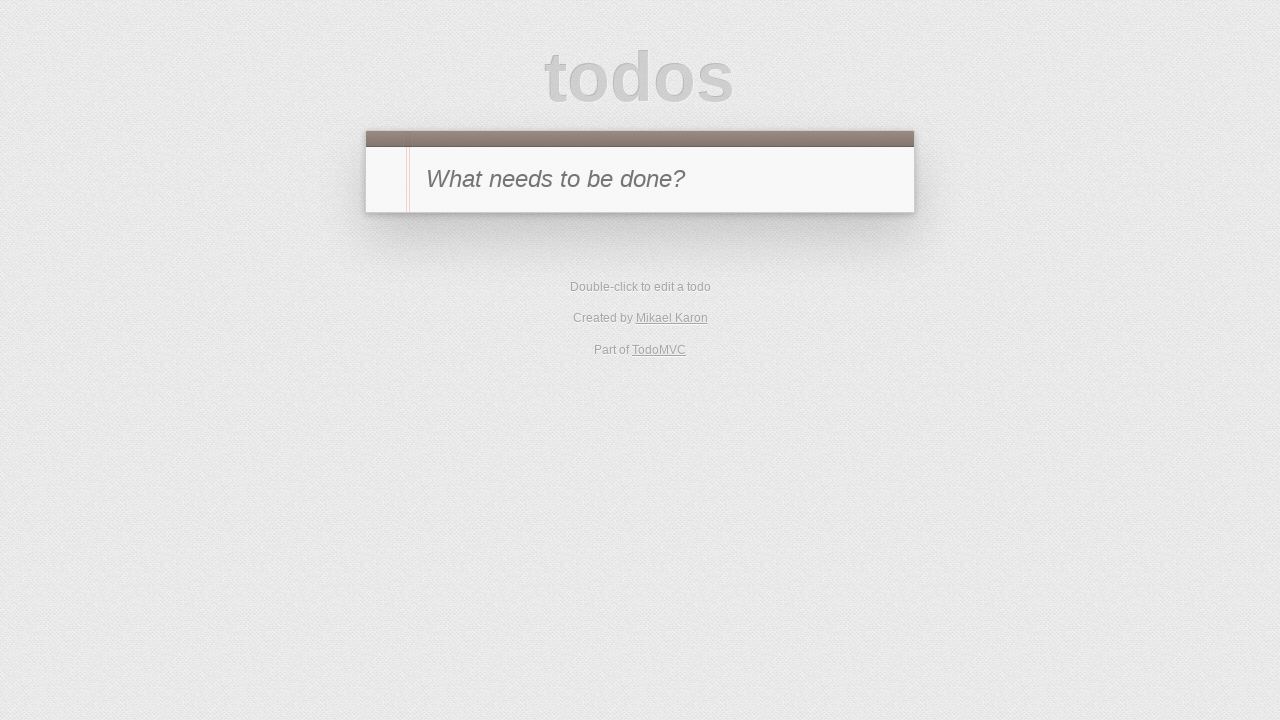

Reloaded page to display tasks from localStorage
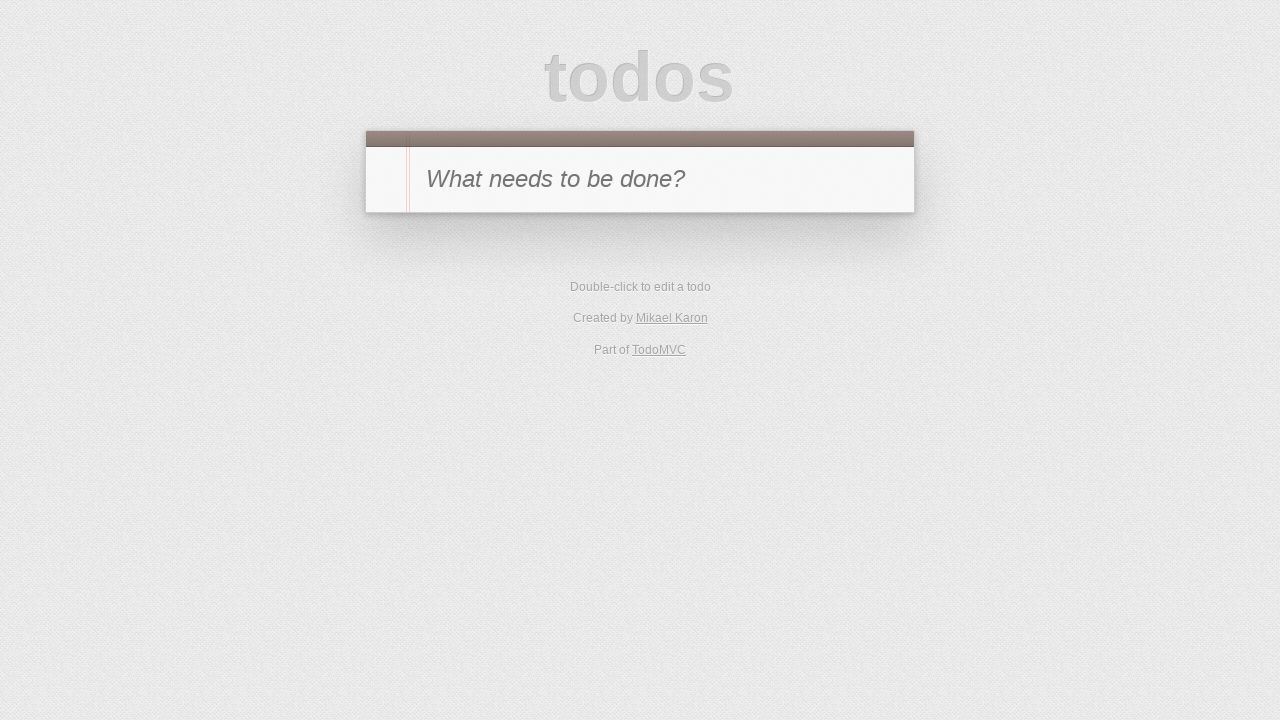

Clicked toggle-all button to complete all tasks at (388, 180) on #toggle-all
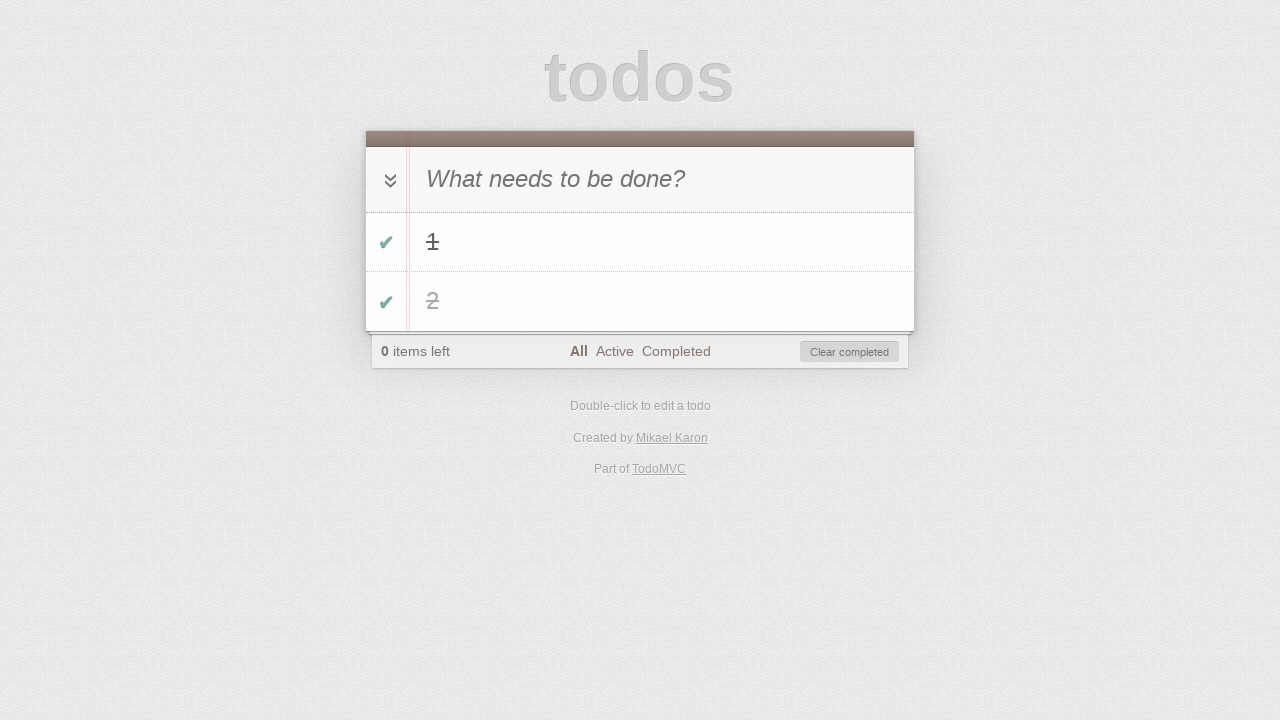

Verified items count is 0, confirming all tasks are completed
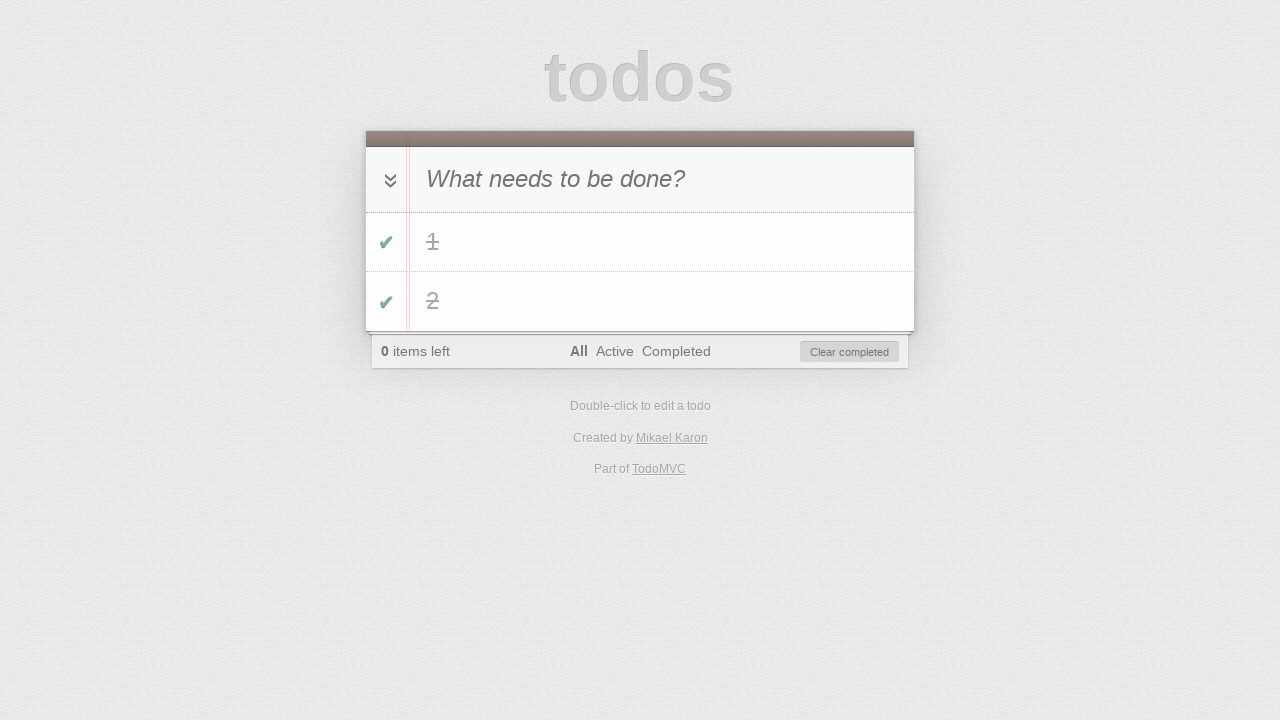

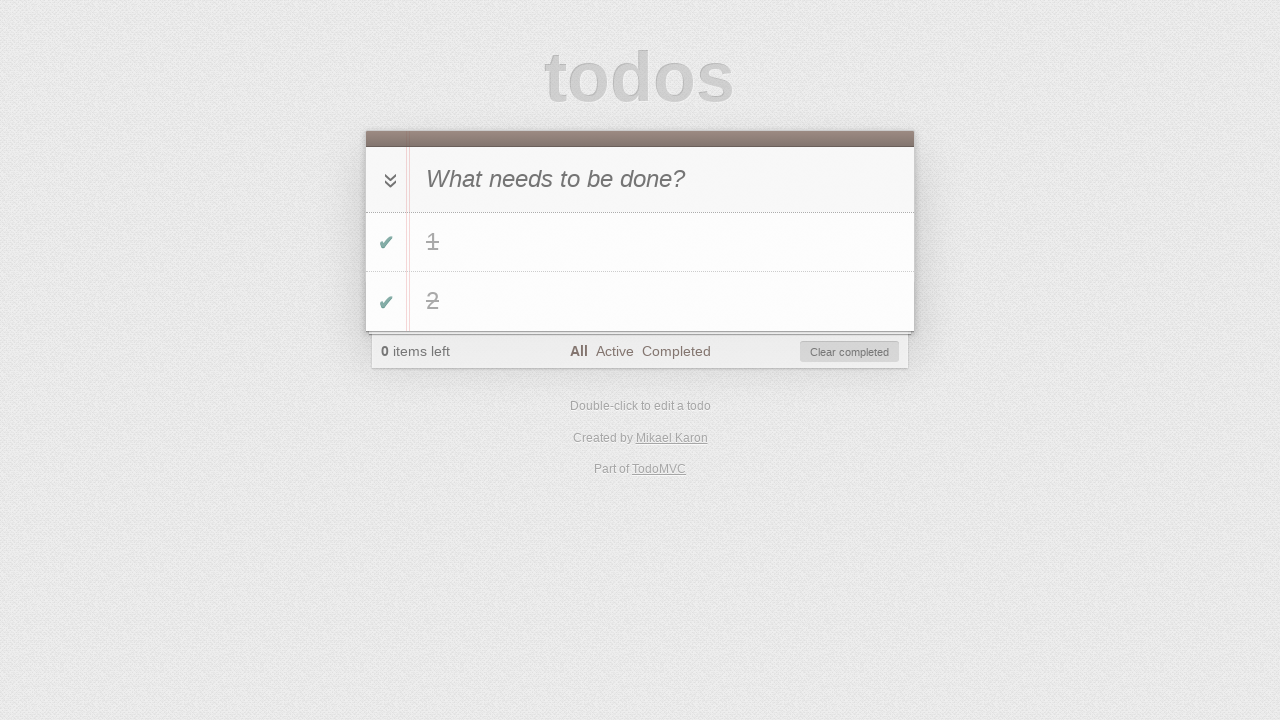